Tests the paint canvas functionality by drawing a square shape using mouse movements with the mouse button held down.

Starting URL: https://paint.js.org/

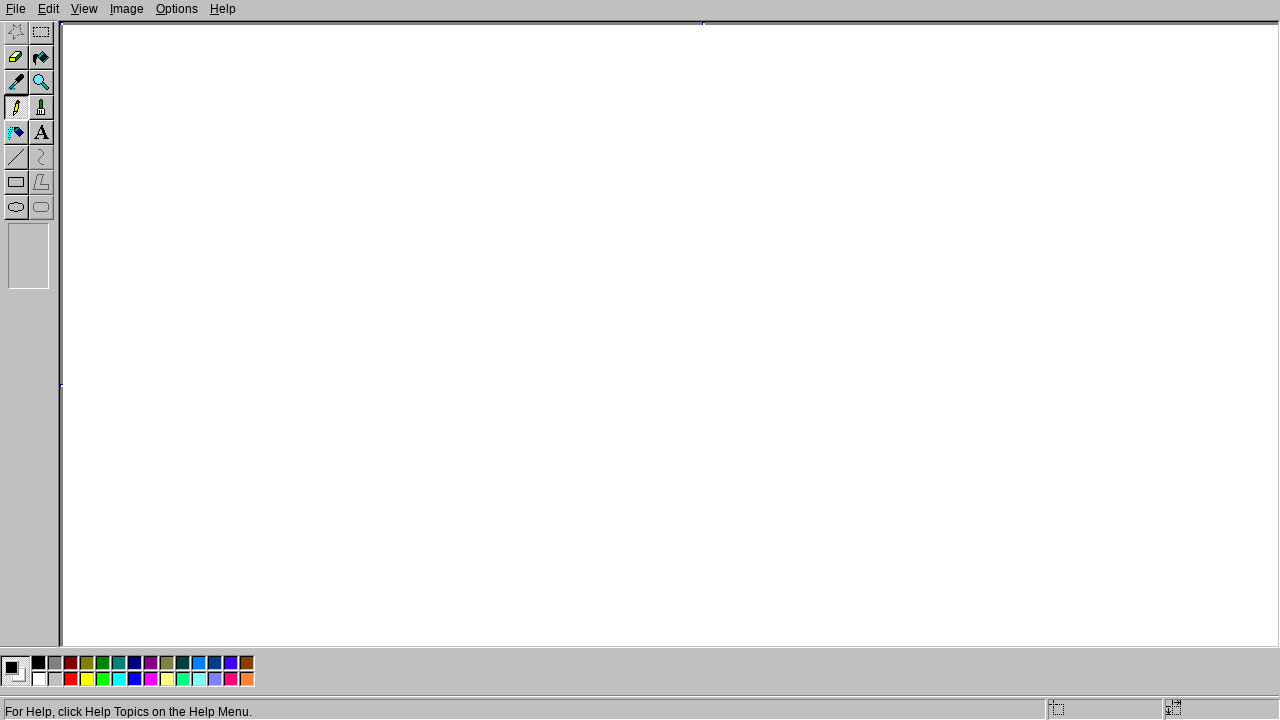

Moved mouse to starting position (200, 200) at (200, 200)
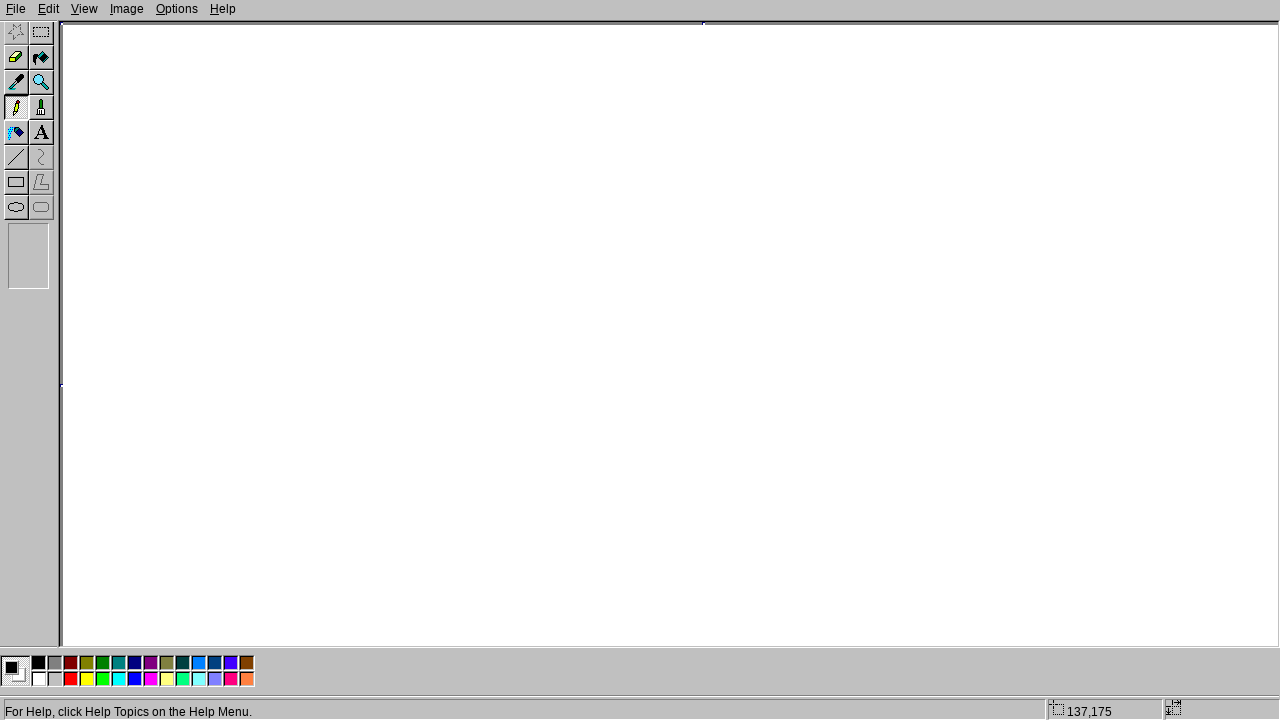

Pressed mouse button down to start drawing at (200, 200)
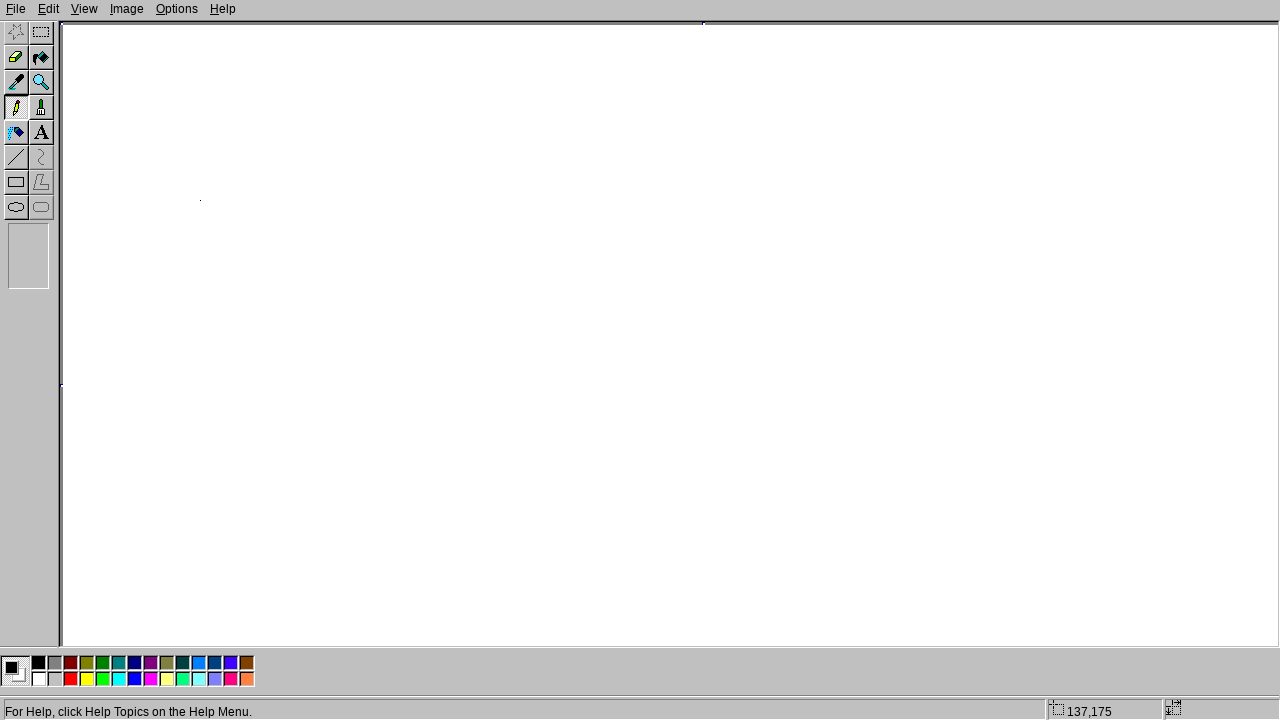

Moved mouse to top right corner (400, 200) at (400, 200)
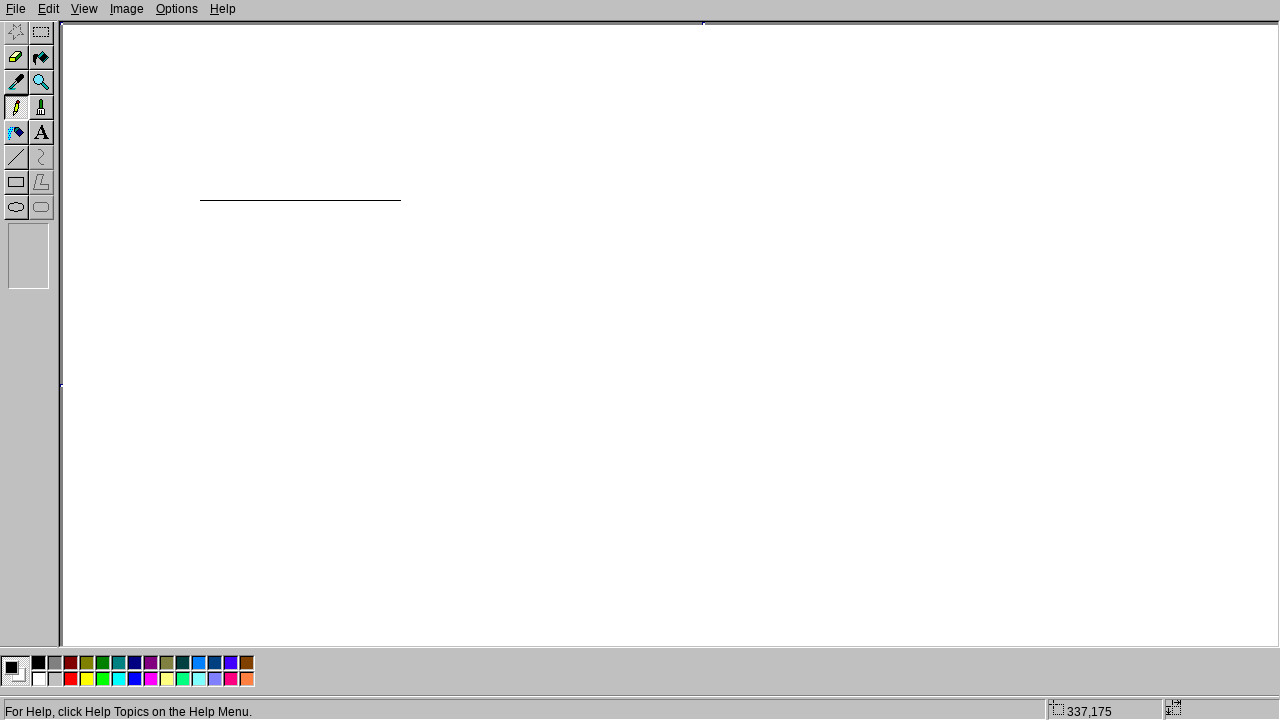

Moved mouse to bottom right corner (400, 400) at (400, 400)
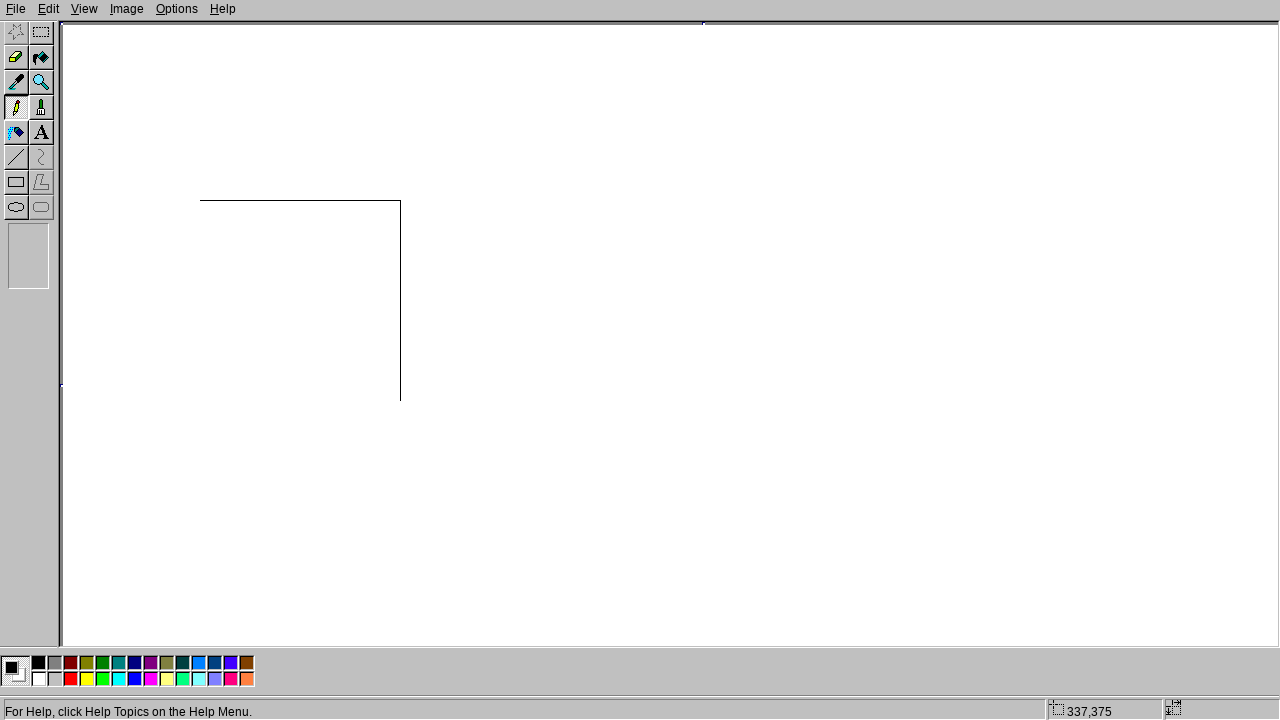

Moved mouse to bottom left corner (200, 400) at (200, 400)
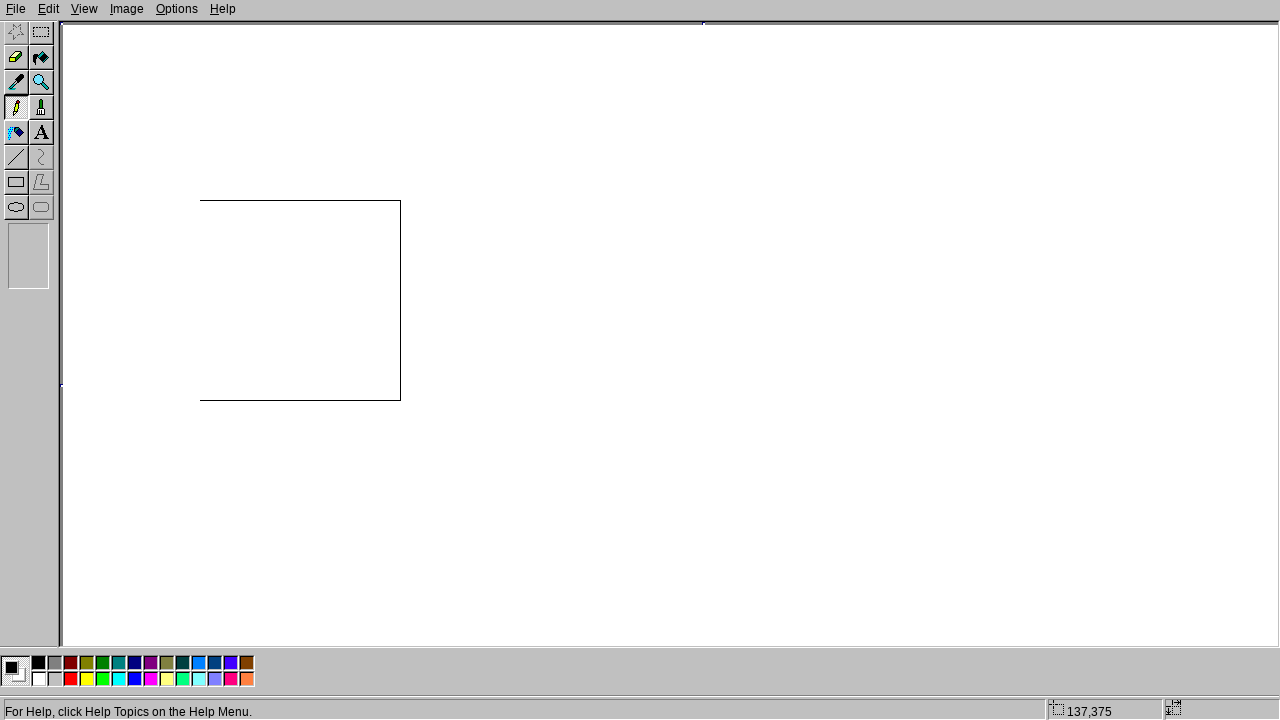

Moved mouse back to starting position (200, 200) to close square at (200, 200)
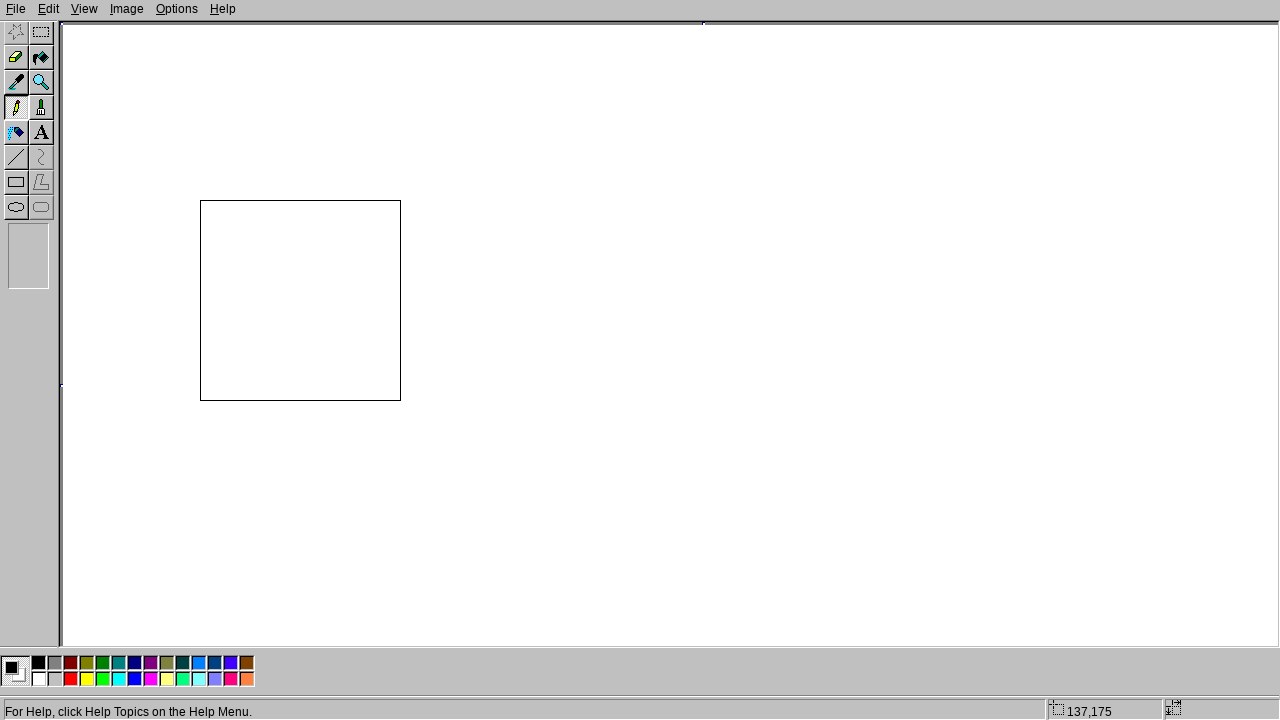

Released mouse button to finish drawing the square at (200, 200)
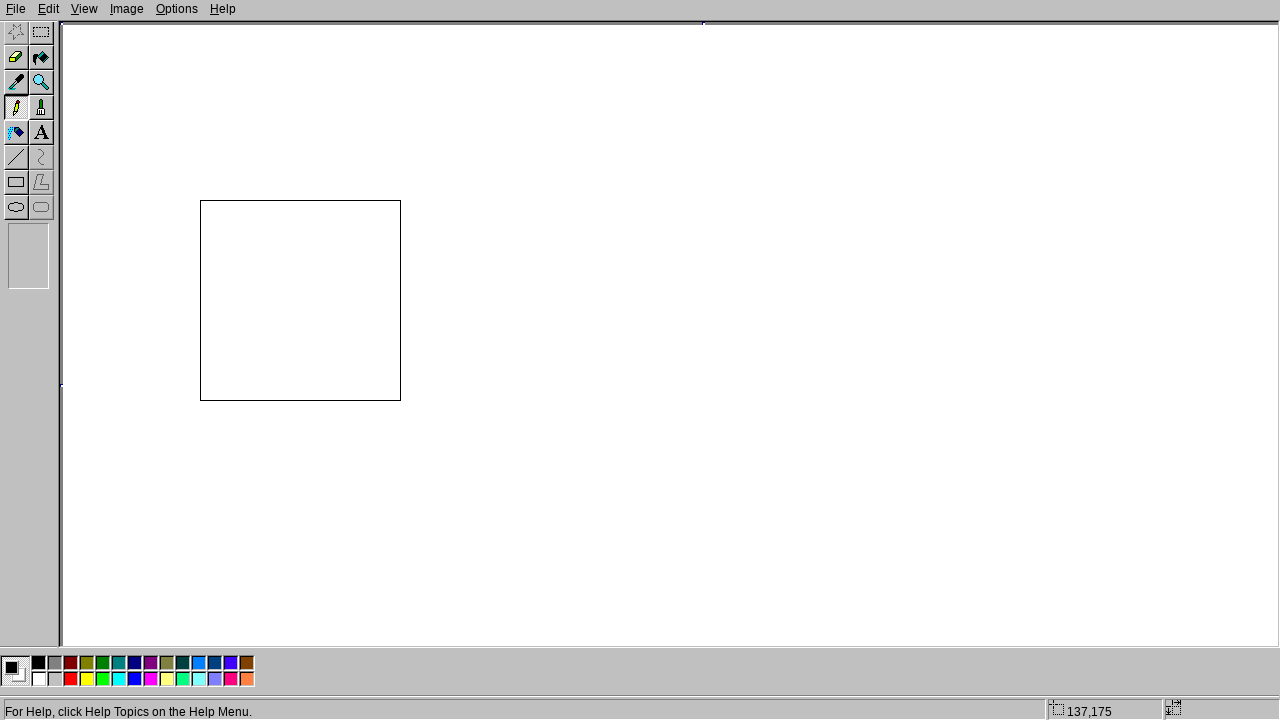

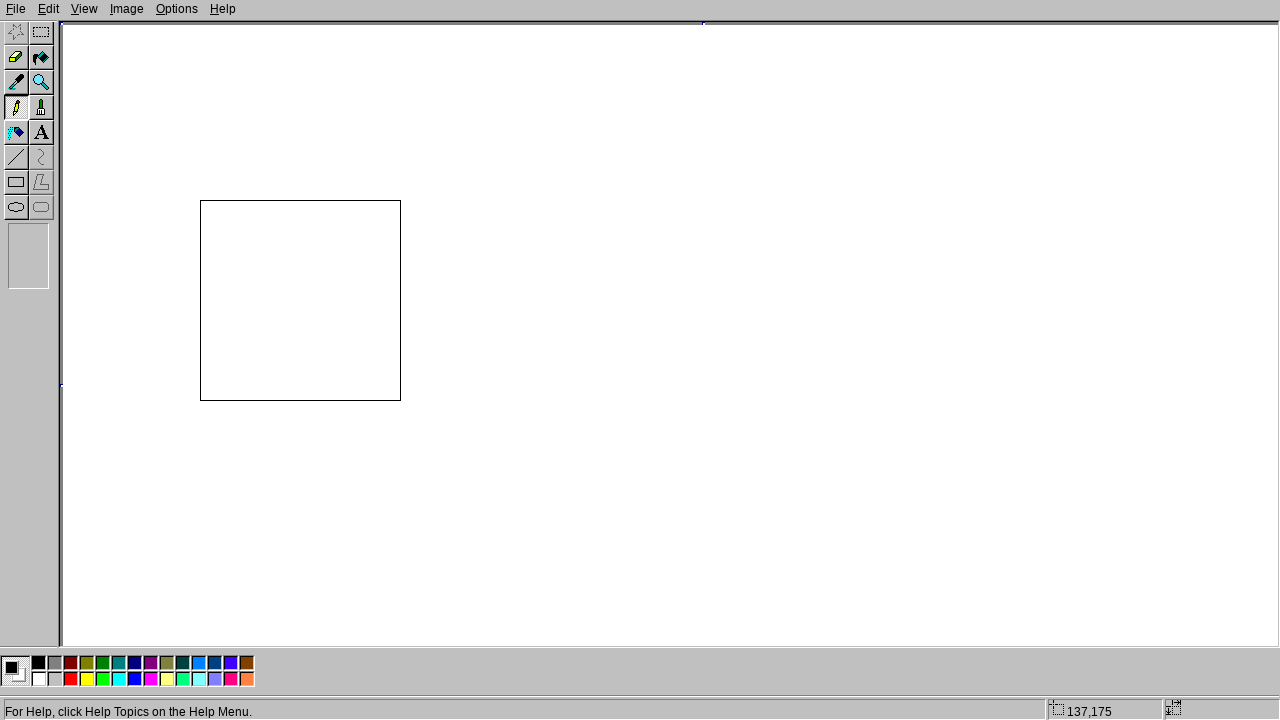